Tests submitting an invalid email address and verifies the field shows an error state with red border

Starting URL: https://demoqa.com/text-box

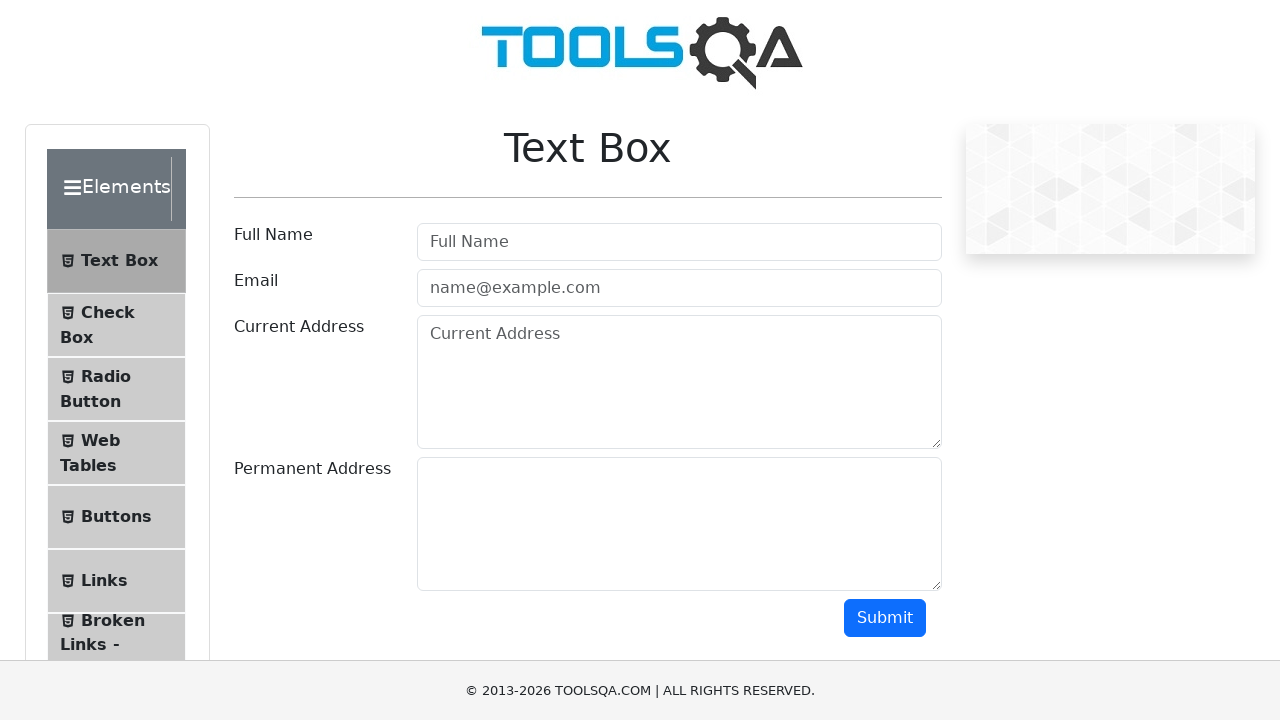

Filled email field with invalid email 'zulemagmail.com' (missing @) on #userEmail
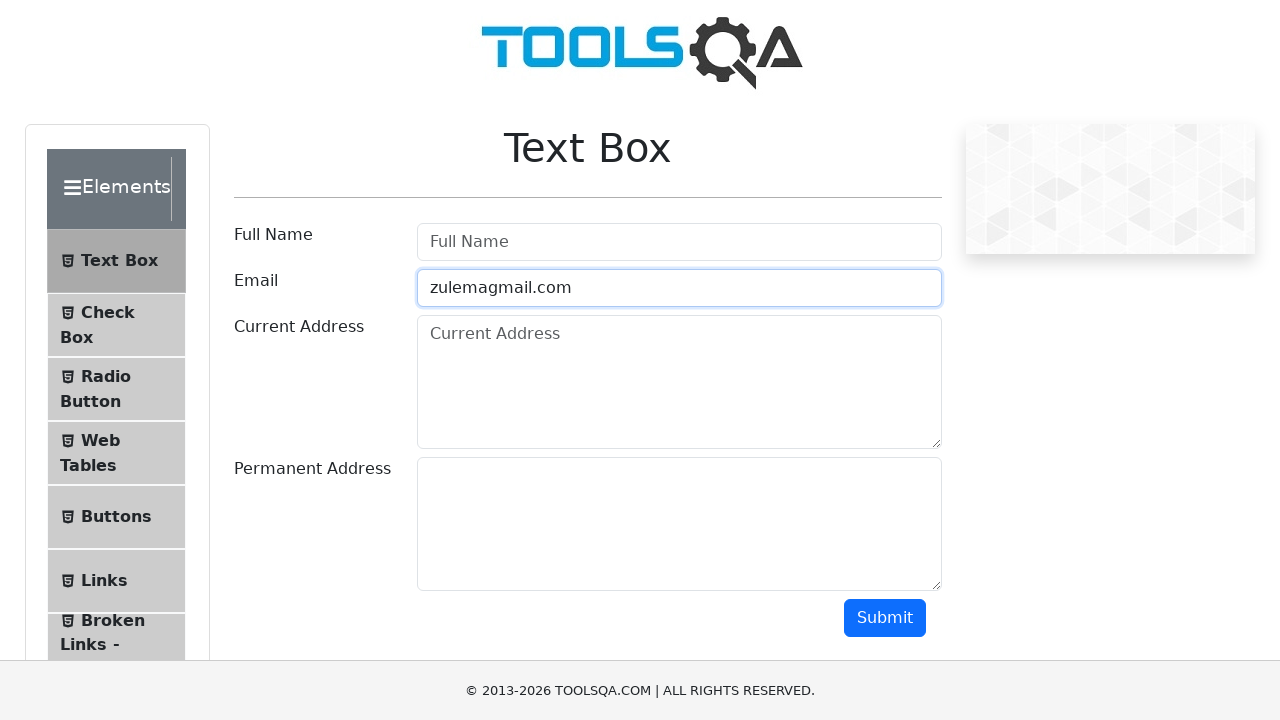

Scrolled down 300px to see submit button
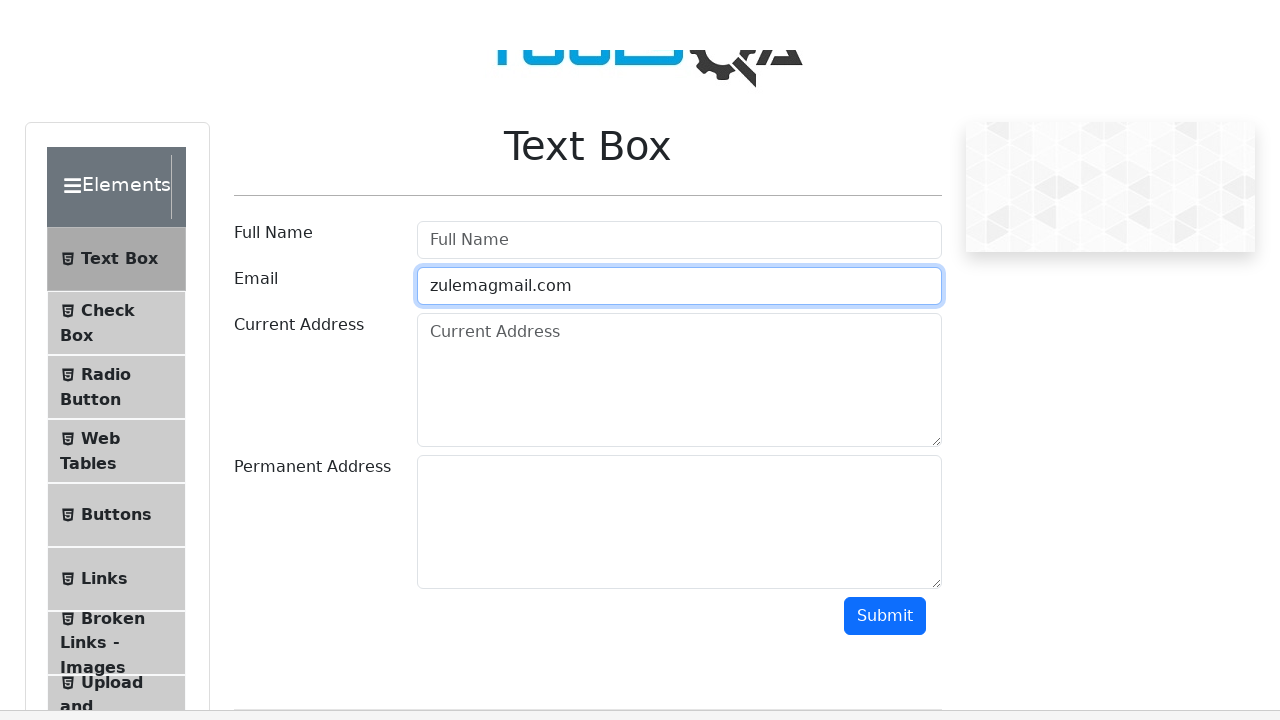

Clicked submit button at (885, 318) on #submit
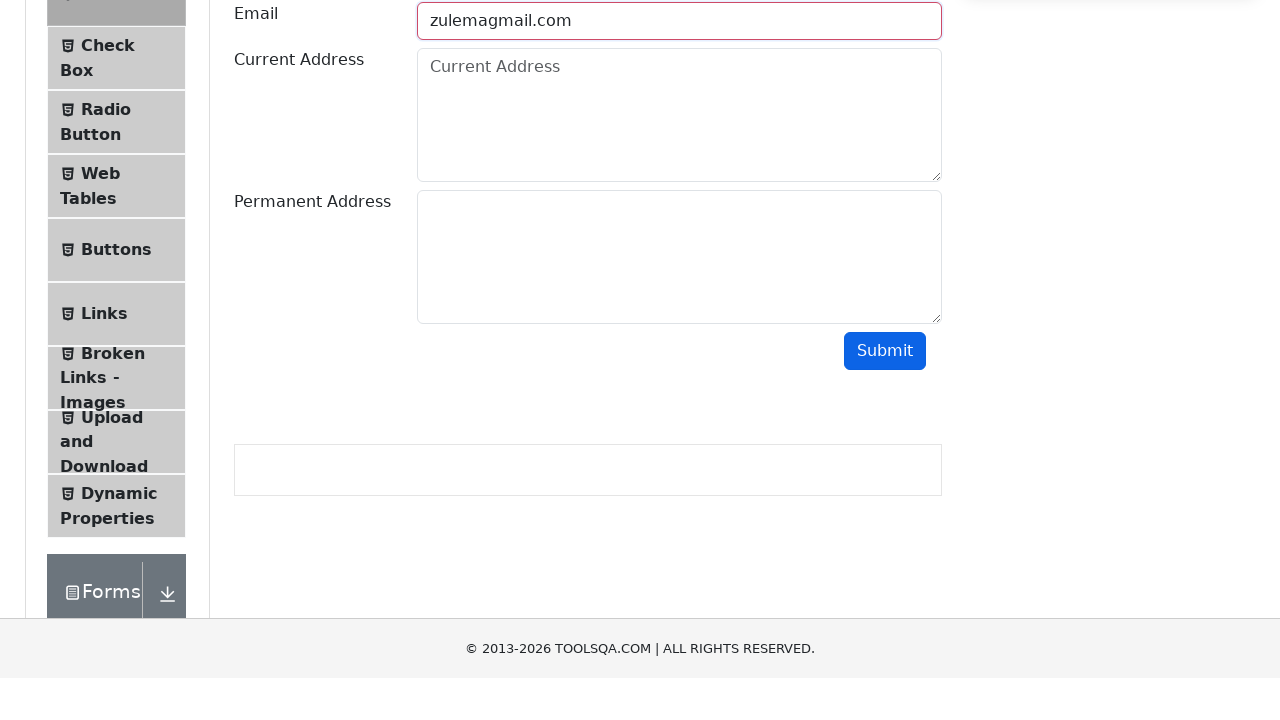

Verified email field displays error state with red border
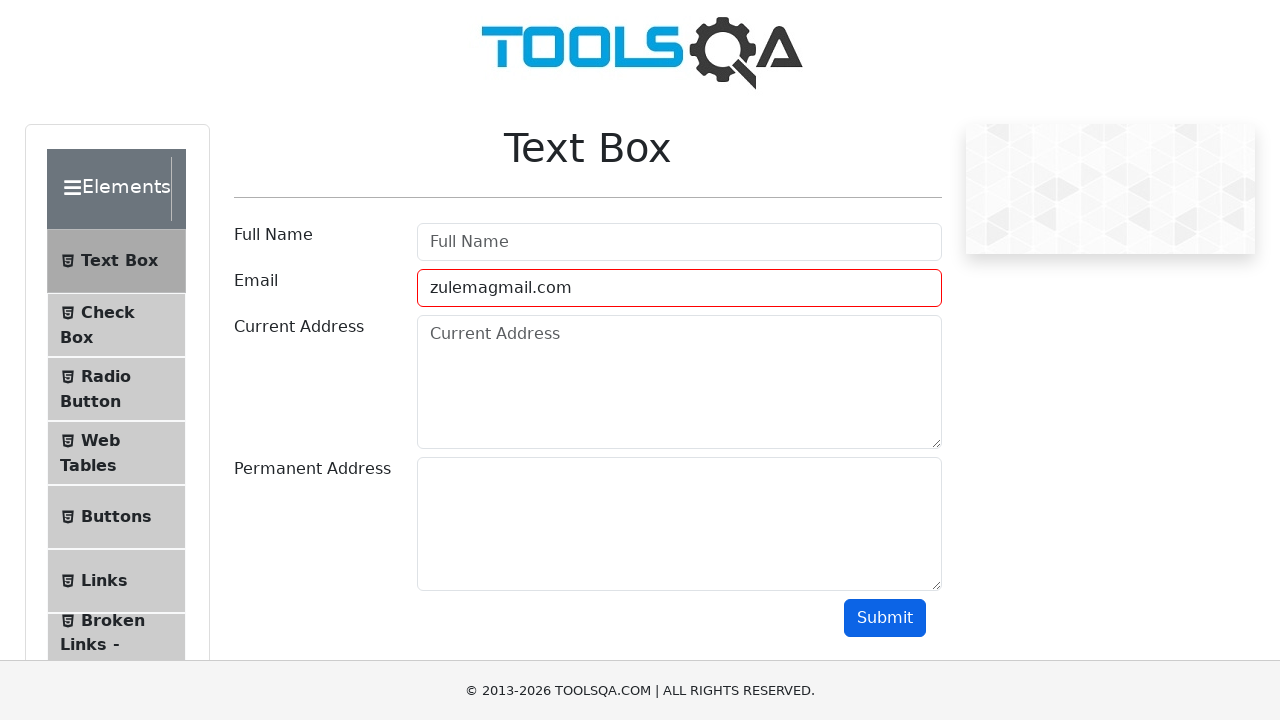

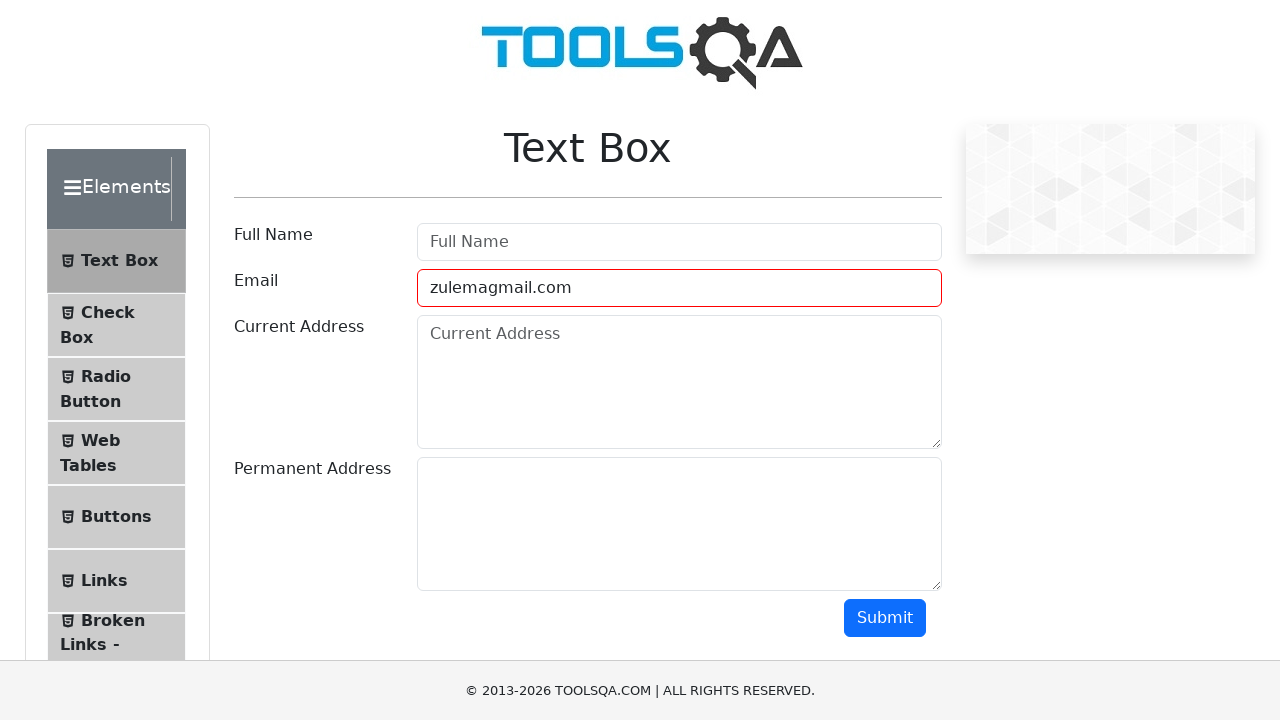